Tests firstName field validation with mixed case, numbers, and spaces

Starting URL: https://buggy.justtestit.org/register

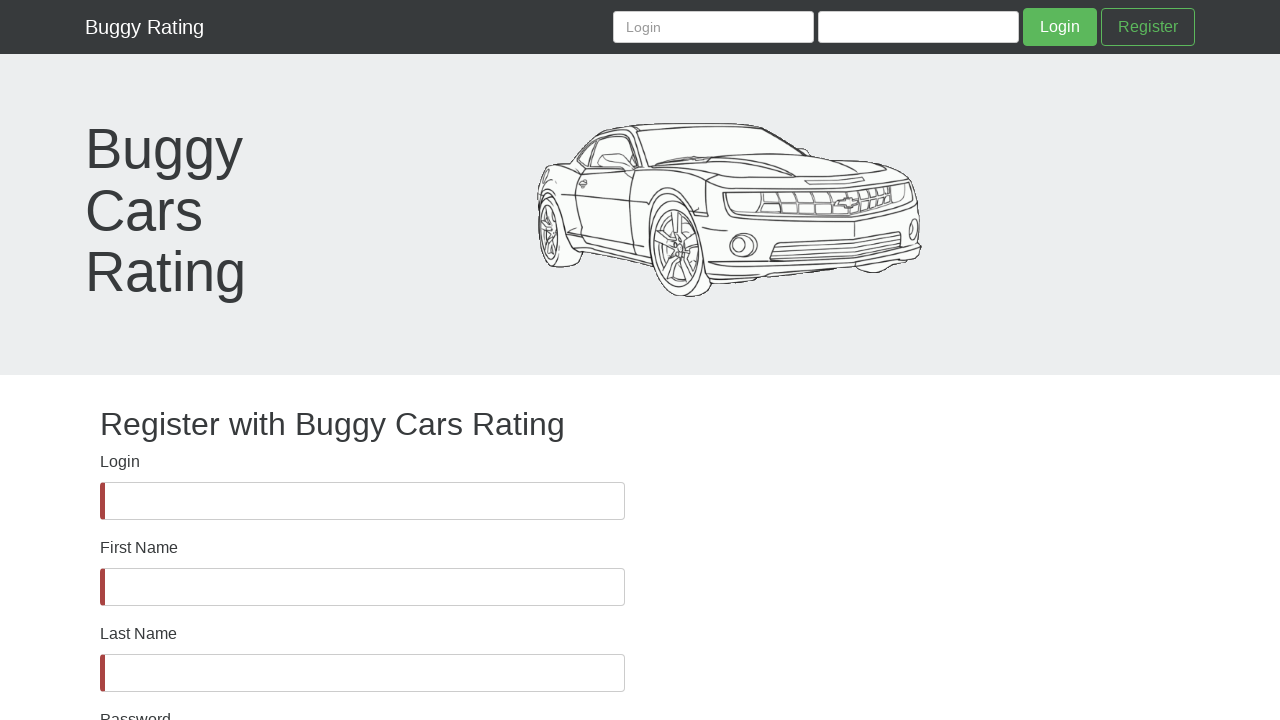

Waited for firstName field to be visible
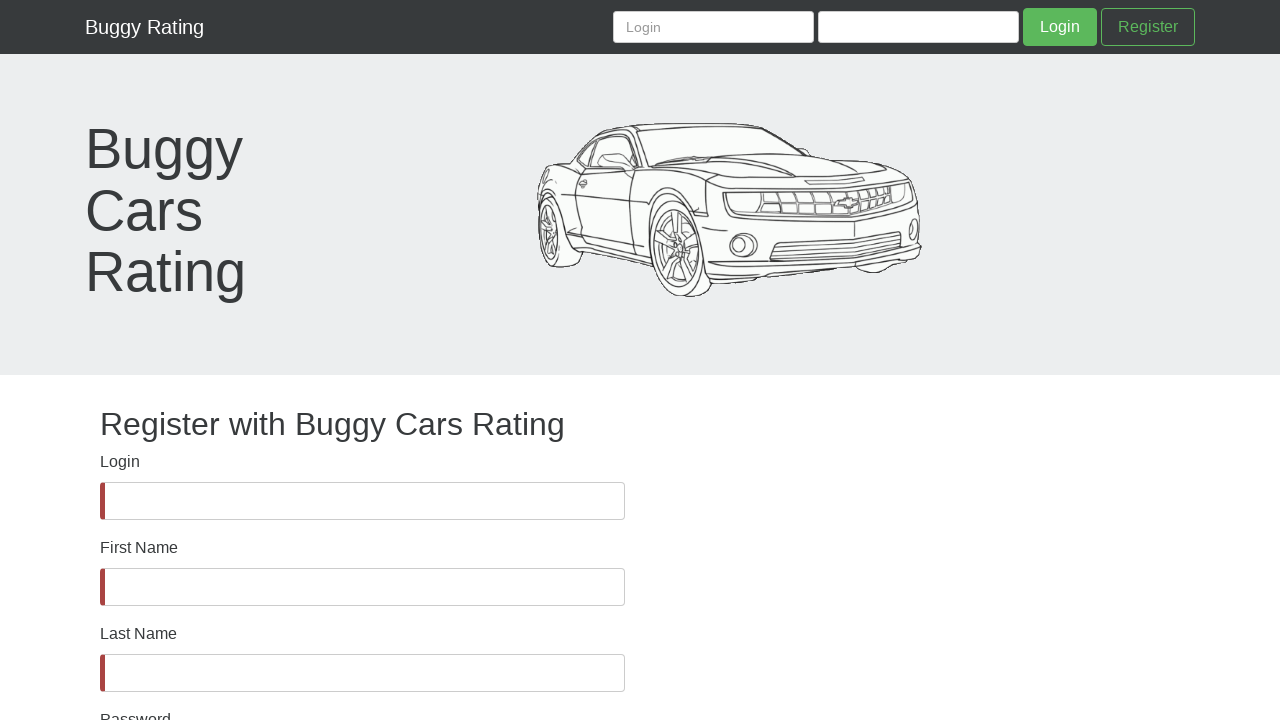

Filled firstName field with mixed case, numbers, and spaces (length 49): 'jnfijtitKJHRHFI983993983729988JHIH      frfrfJFHRIFRI83739783798' on #firstName
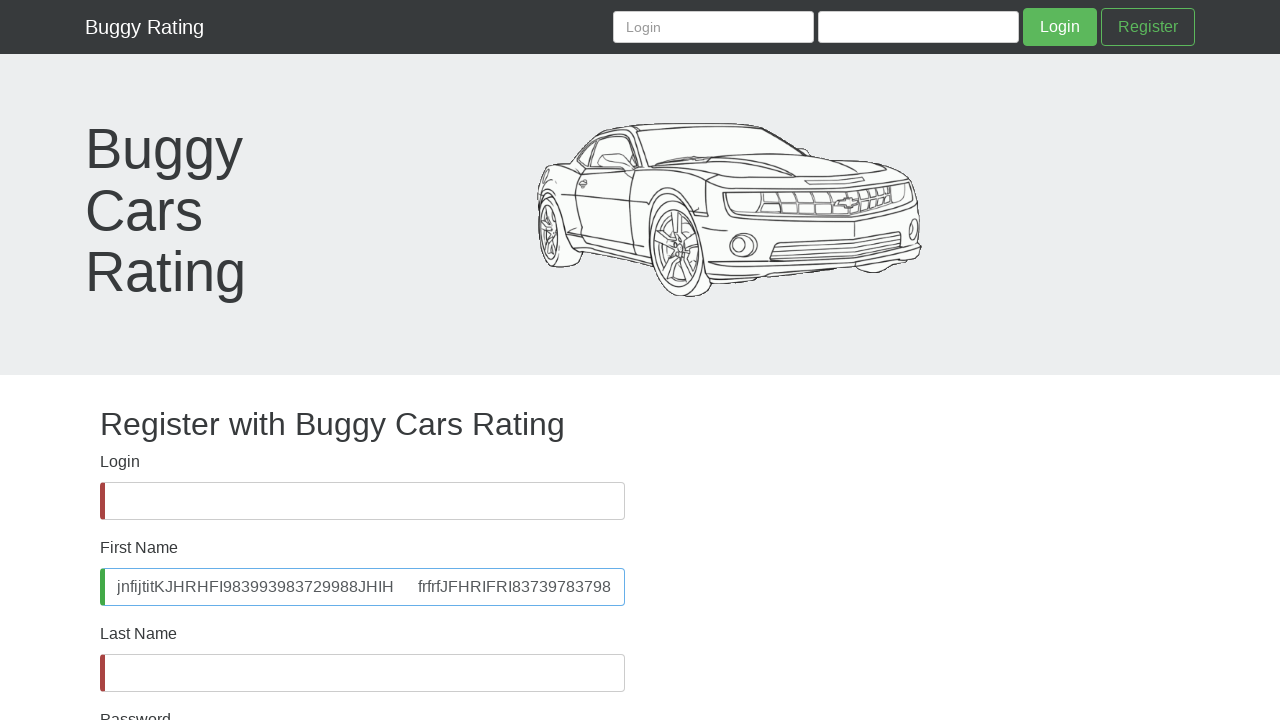

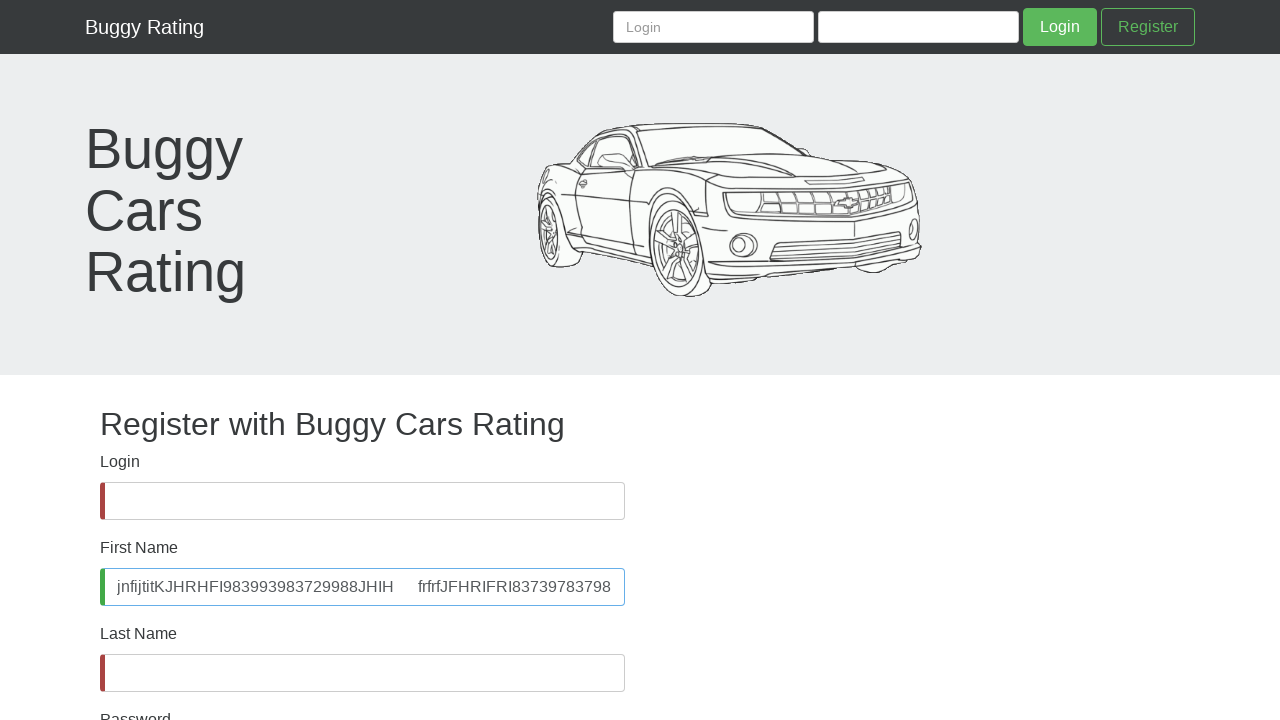